Tests multi-select dropdown functionality by selecting multiple options (first, third, and fourth items) from a multi-selection dropdown field

Starting URL: https://omayo.blogspot.com/

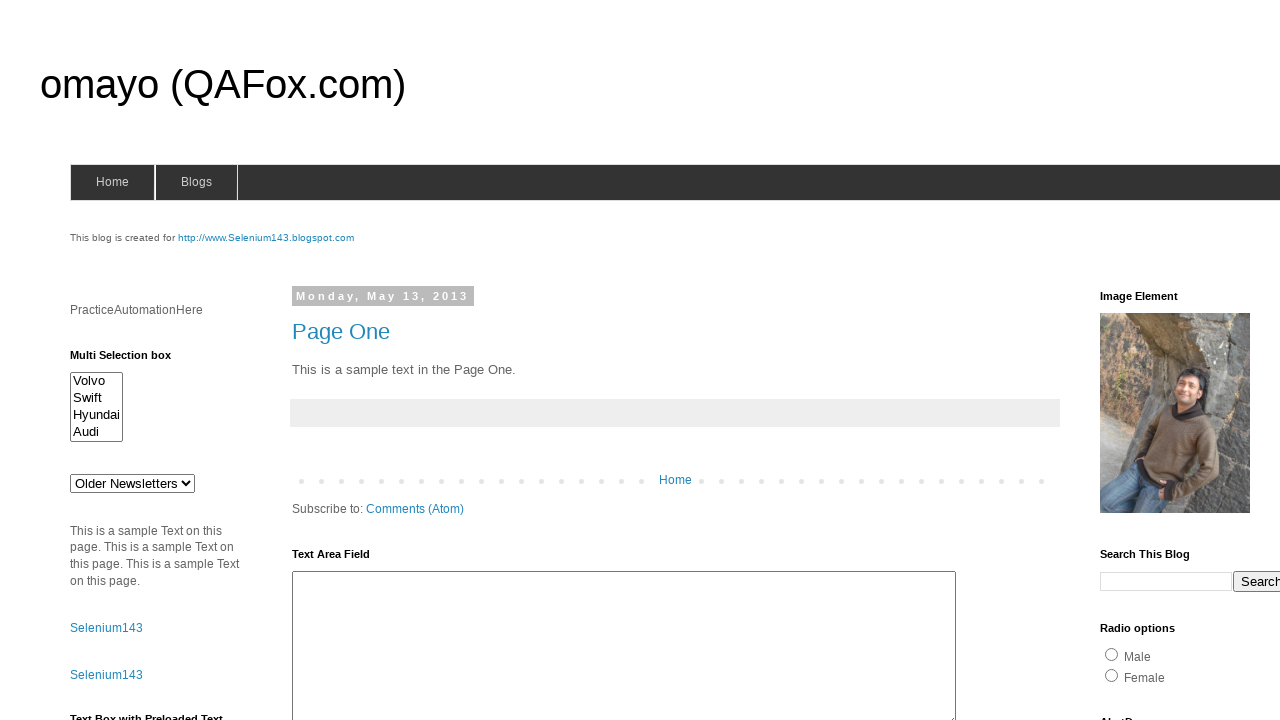

Multi-select dropdown #multiselect1 is visible
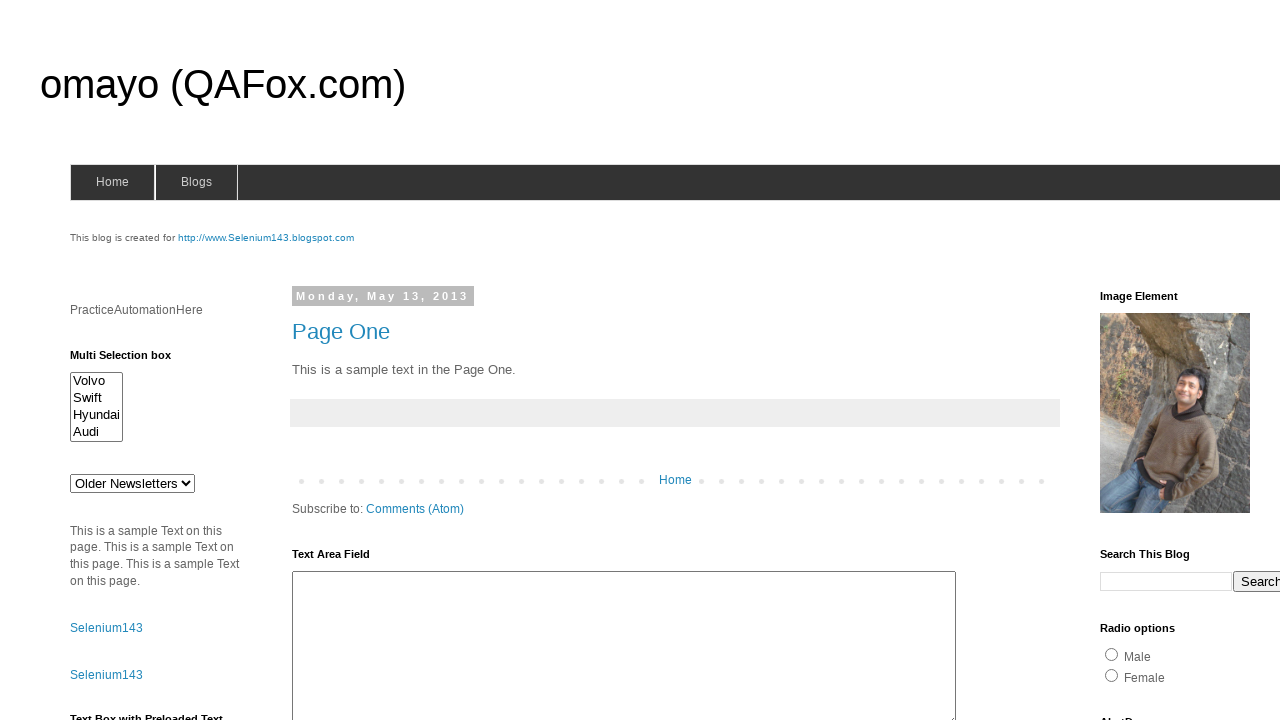

Selected first option (index 0) from multi-select dropdown on #multiselect1
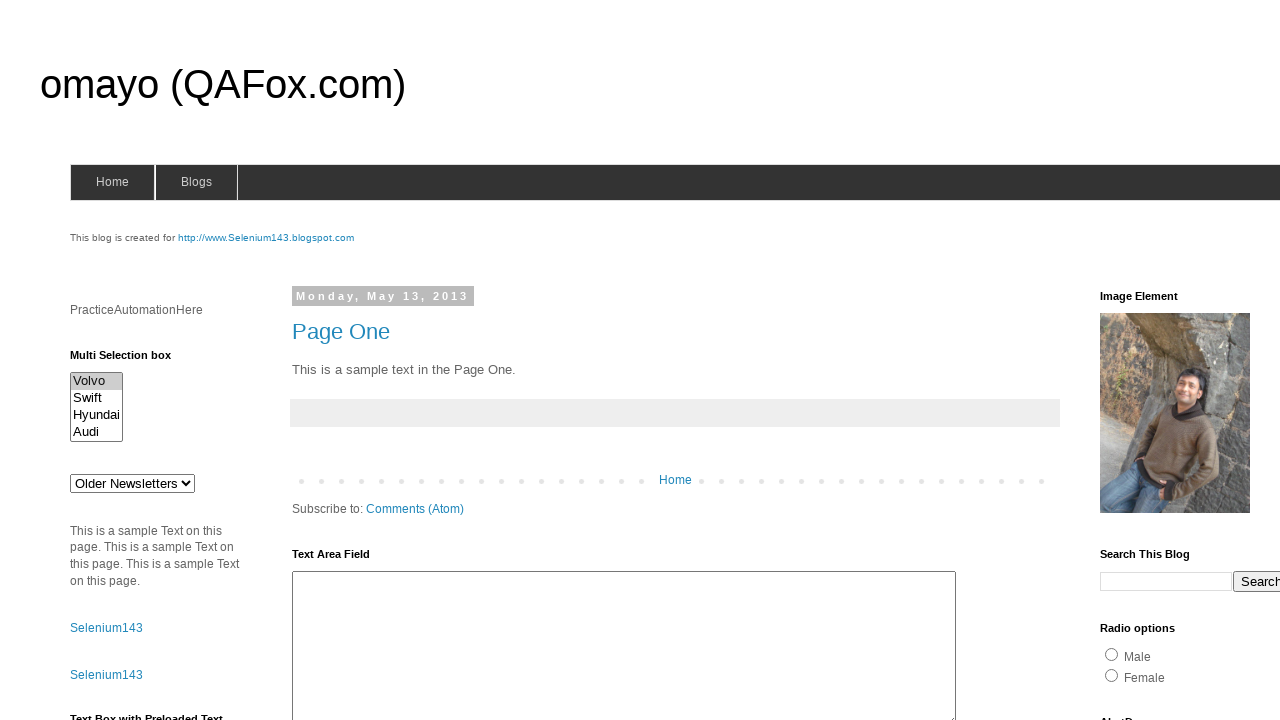

Selected third option (index 2) from multi-select dropdown on #multiselect1
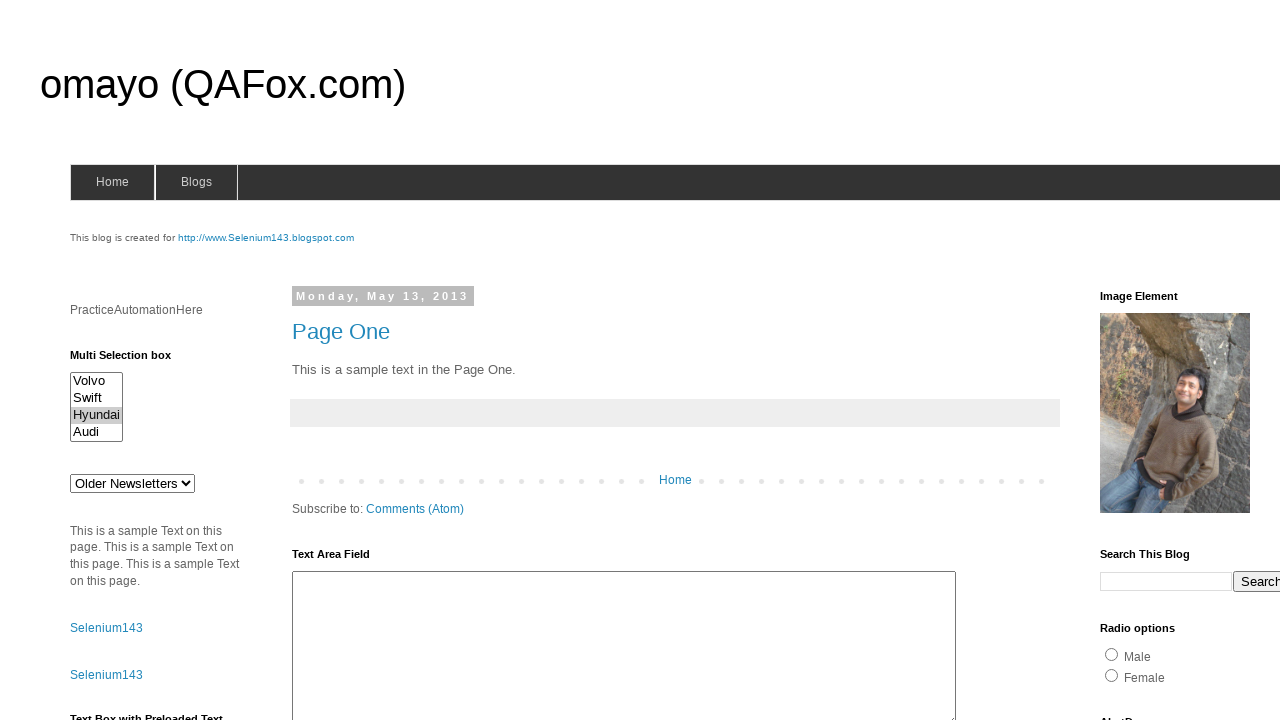

Selected fourth option (index 3) from multi-select dropdown on #multiselect1
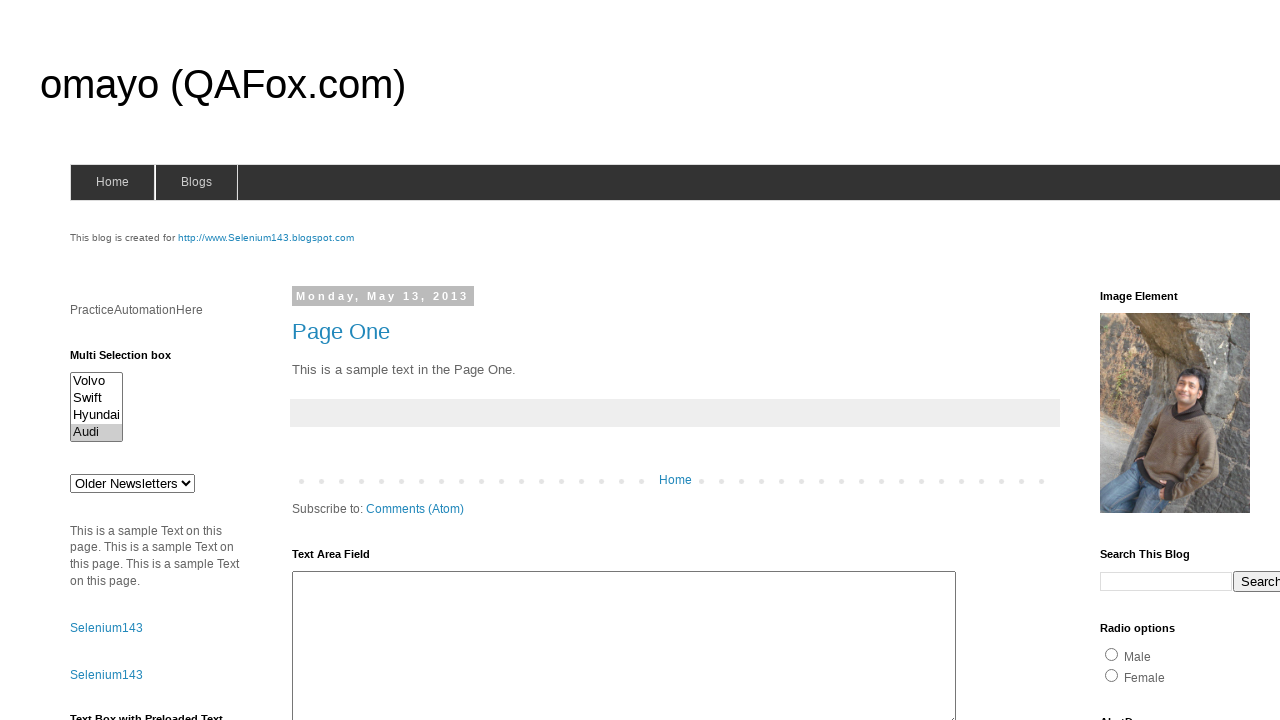

Located all checked options in multi-select dropdown
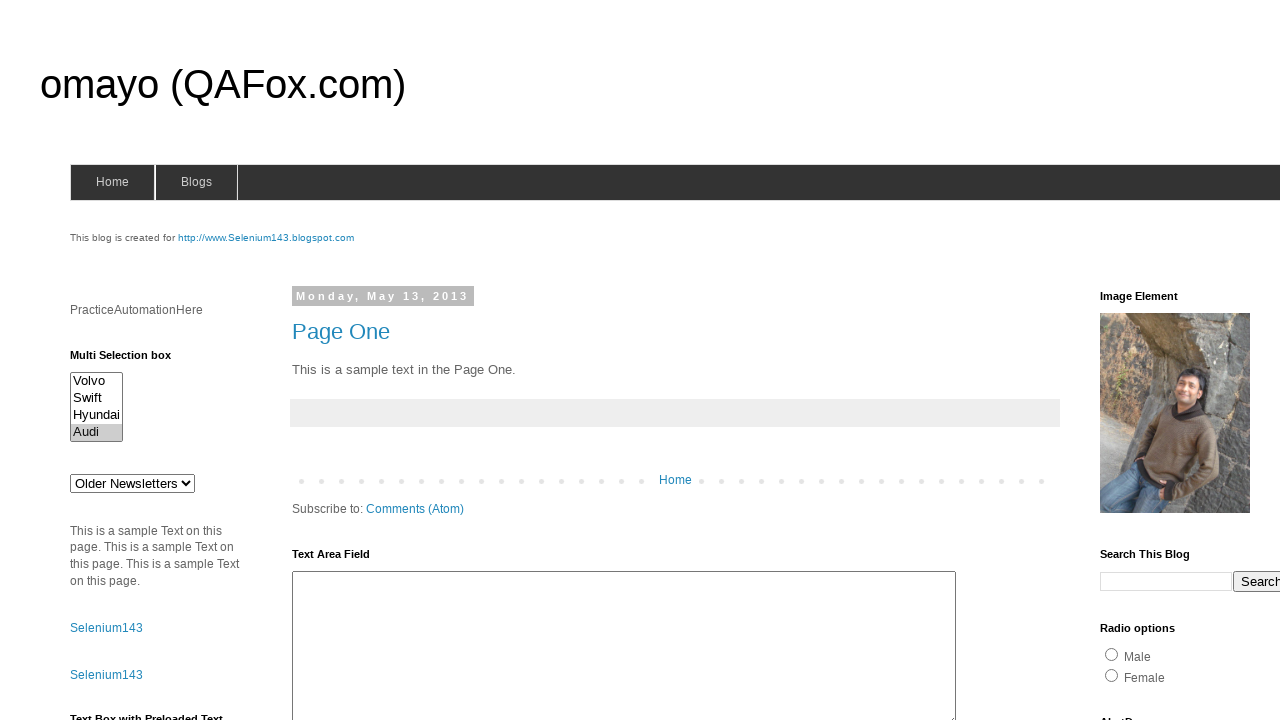

Verified at least one option is selected (first checked option is visible)
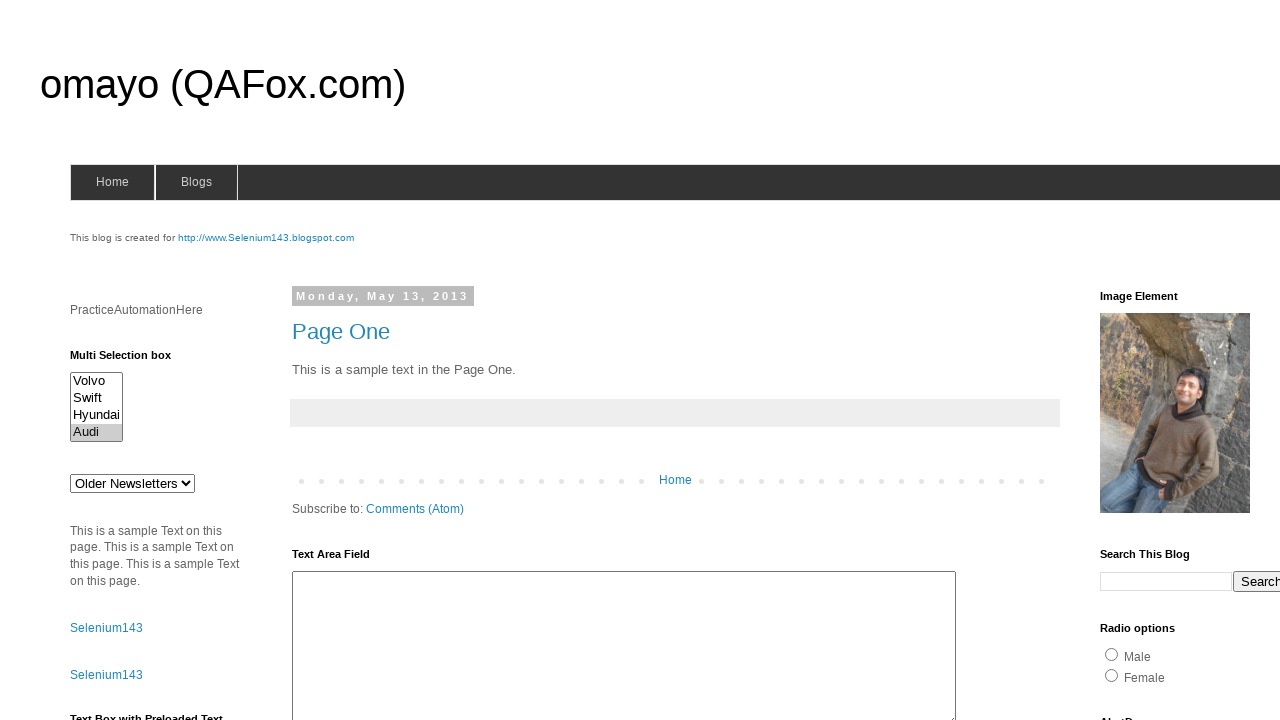

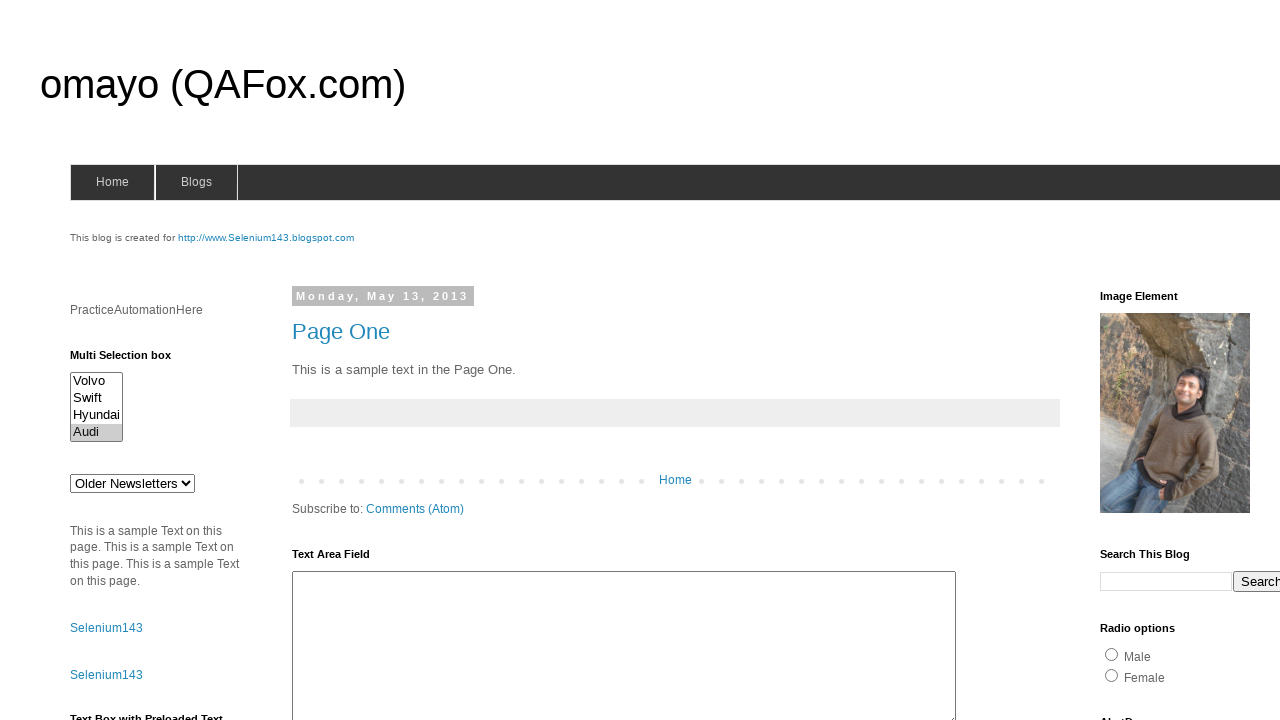